Navigates through a demo application to reach the multi-select dropdown page by clicking on UI Testing Concepts, then Dropdown section, and finally Multi Select link, then verifies the dropdown element is present.

Starting URL: https://demoapps.qspiders.com/

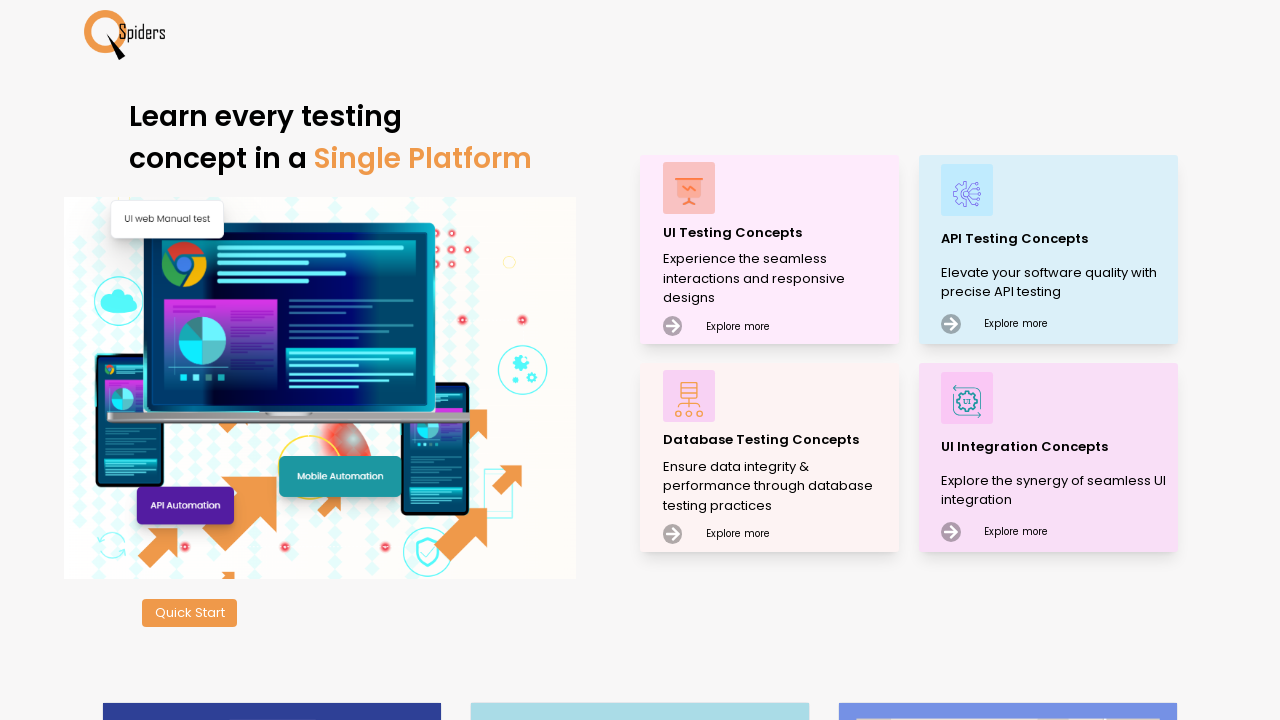

Clicked on 'UI Testing Concepts' section at (778, 232) on xpath=//p[text()='UI Testing Concepts']
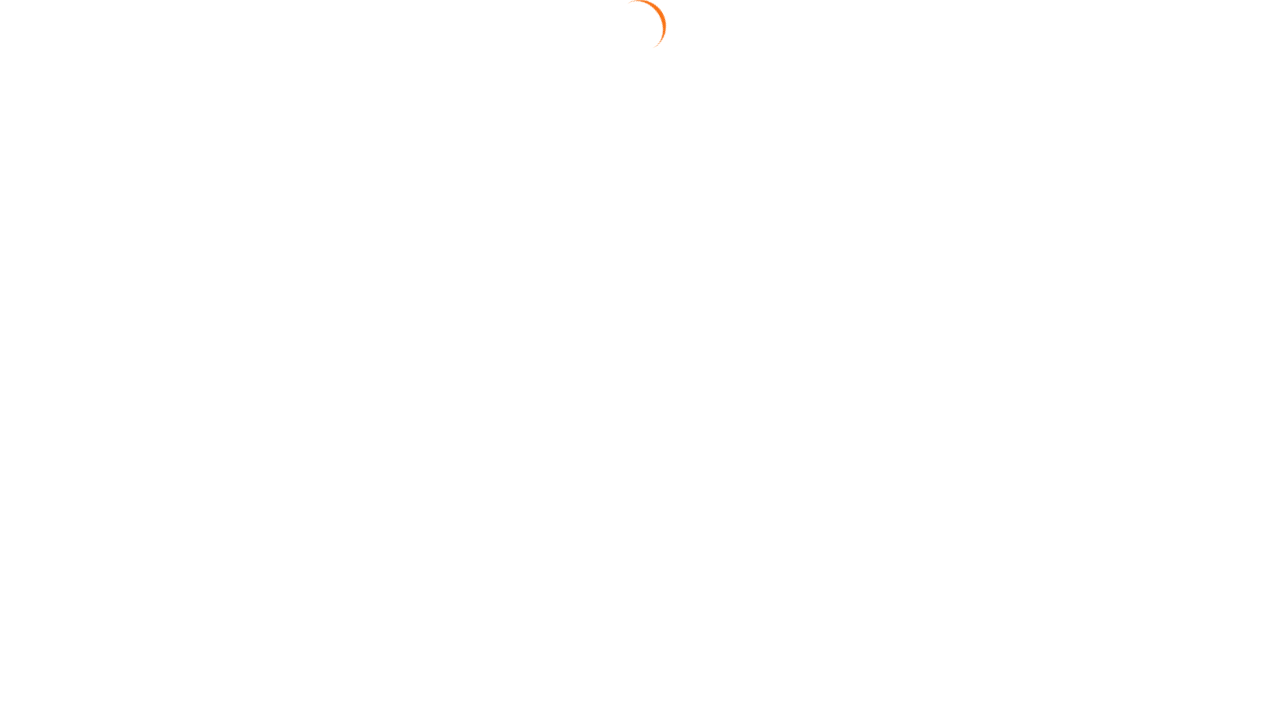

Clicked on 'Dropdown' section at (52, 350) on xpath=//section[text()='Dropdown']
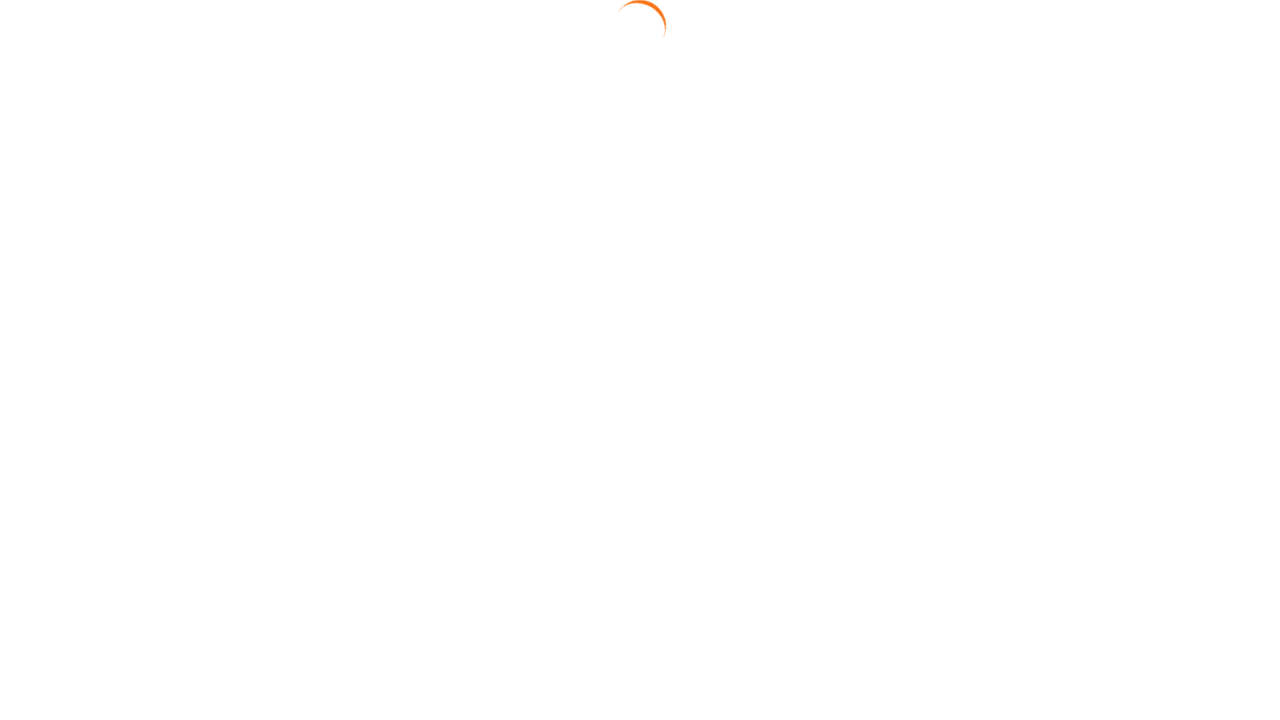

Clicked on 'Multi Select' link at (1171, 162) on xpath=//a[text()='Multi Select']
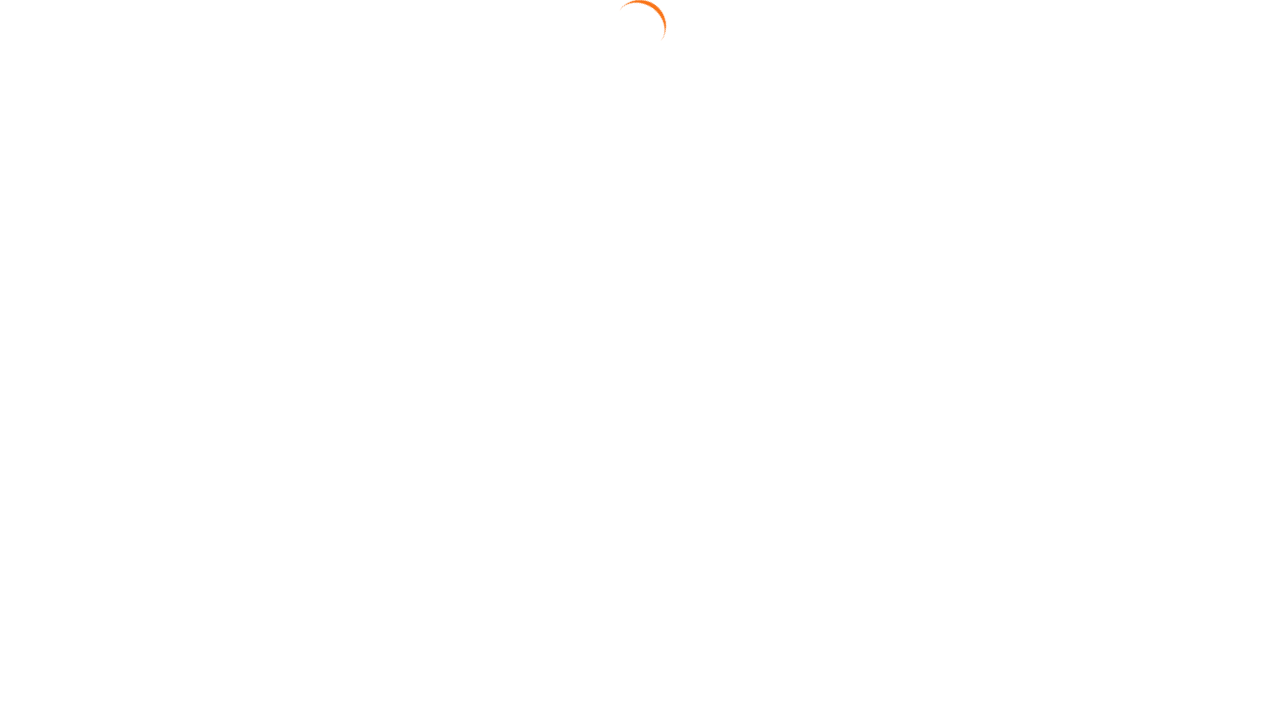

Multi-select dropdown element is present and visible
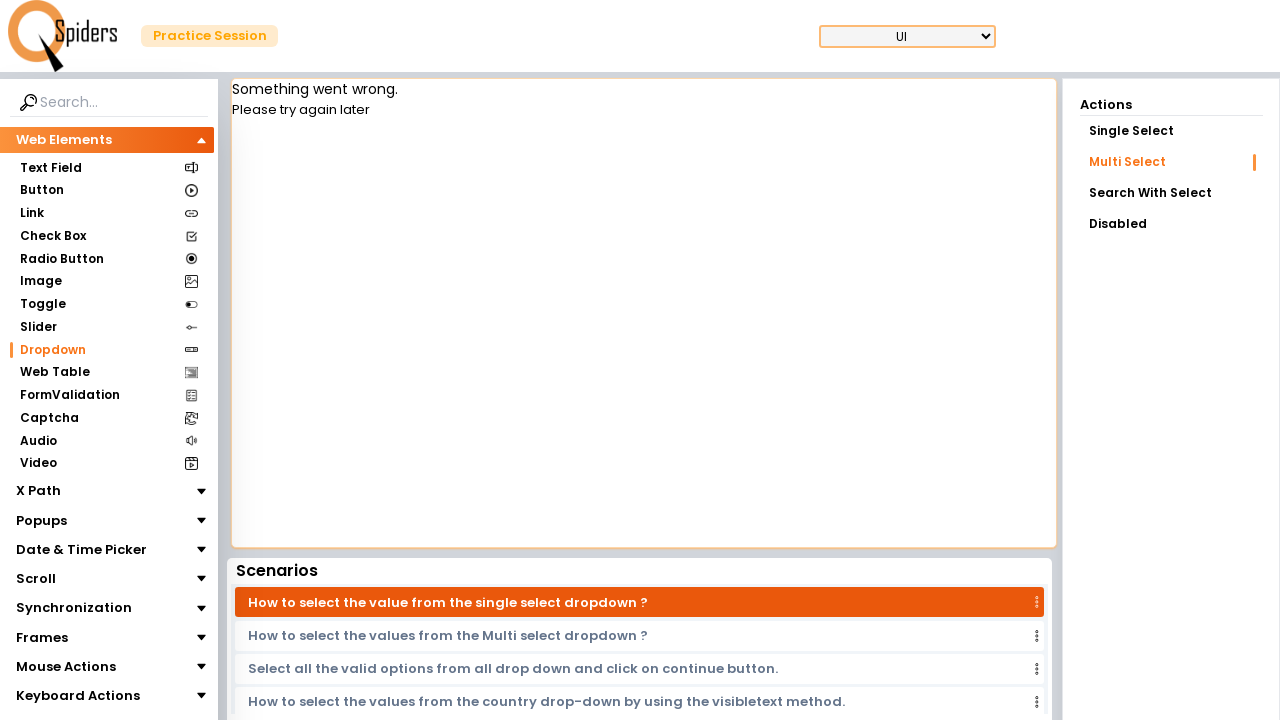

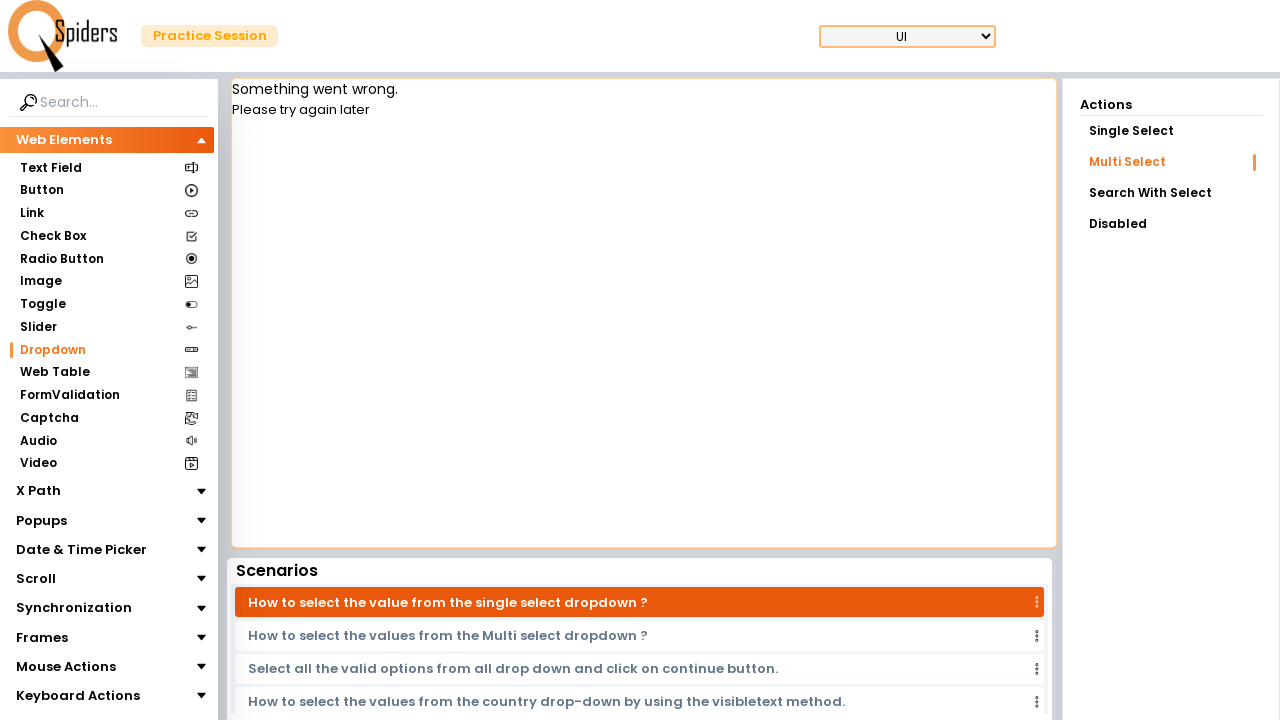